Tests the problem_user account to verify known checkout issues by adding items to cart and attempting checkout

Starting URL: https://www.saucedemo.com

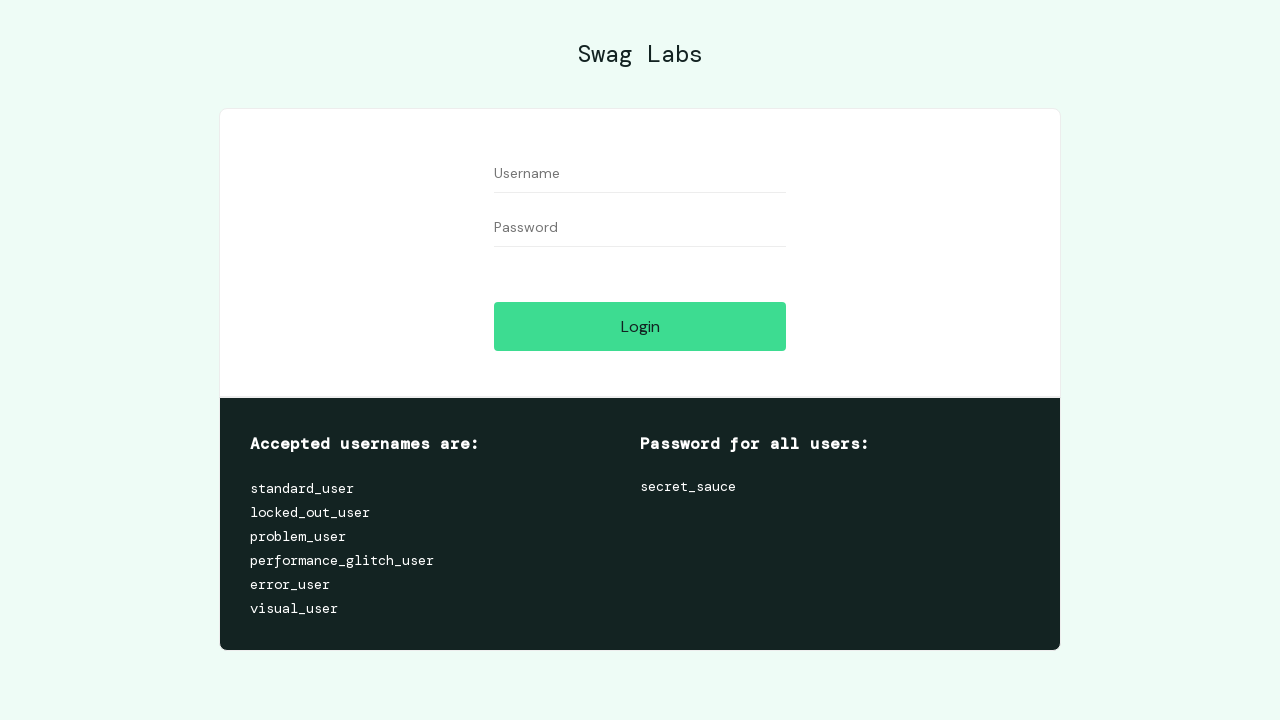

Filled password field with 'secret_sauce' on #password
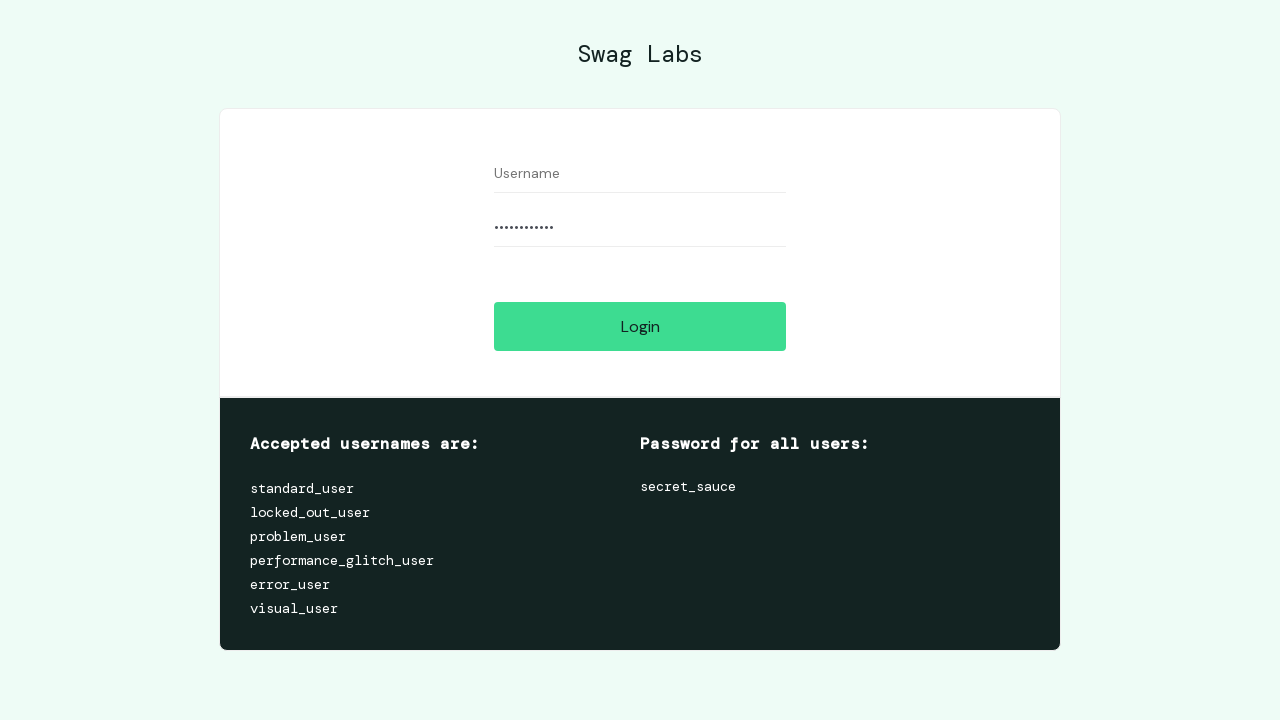

Filled username field with 'problem_user' on #user-name
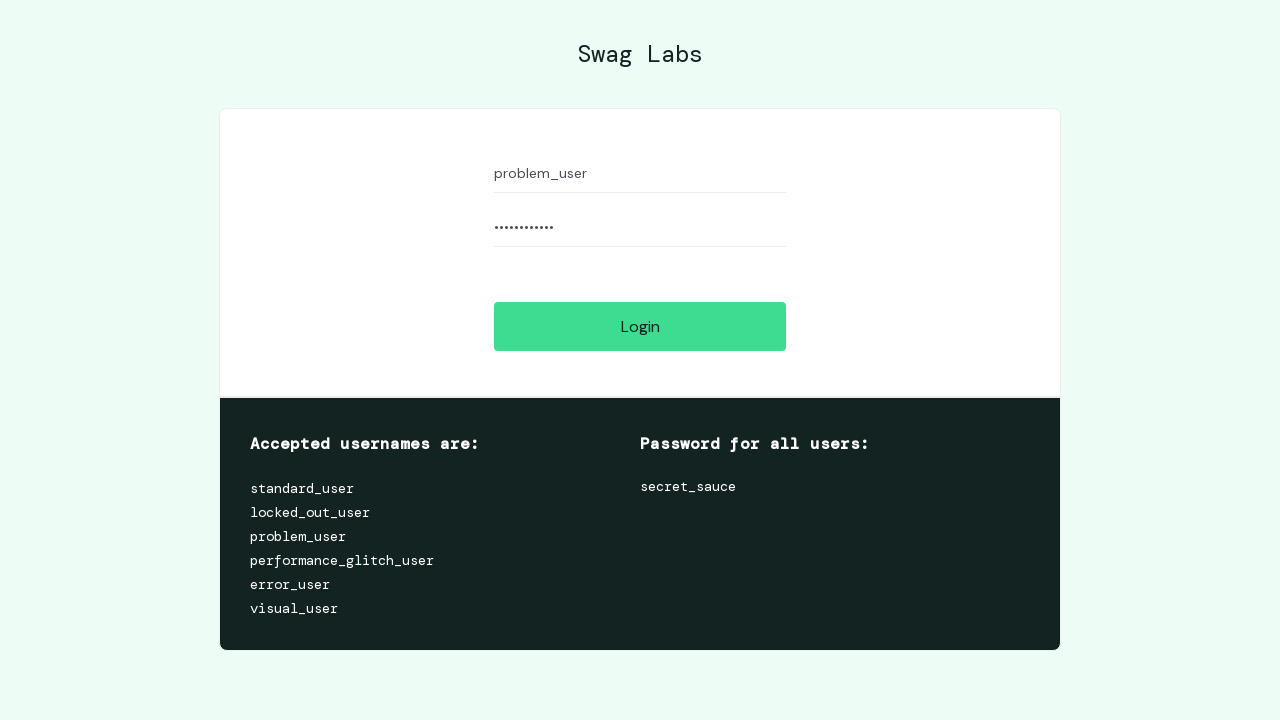

Clicked login button at (640, 326) on #login-button
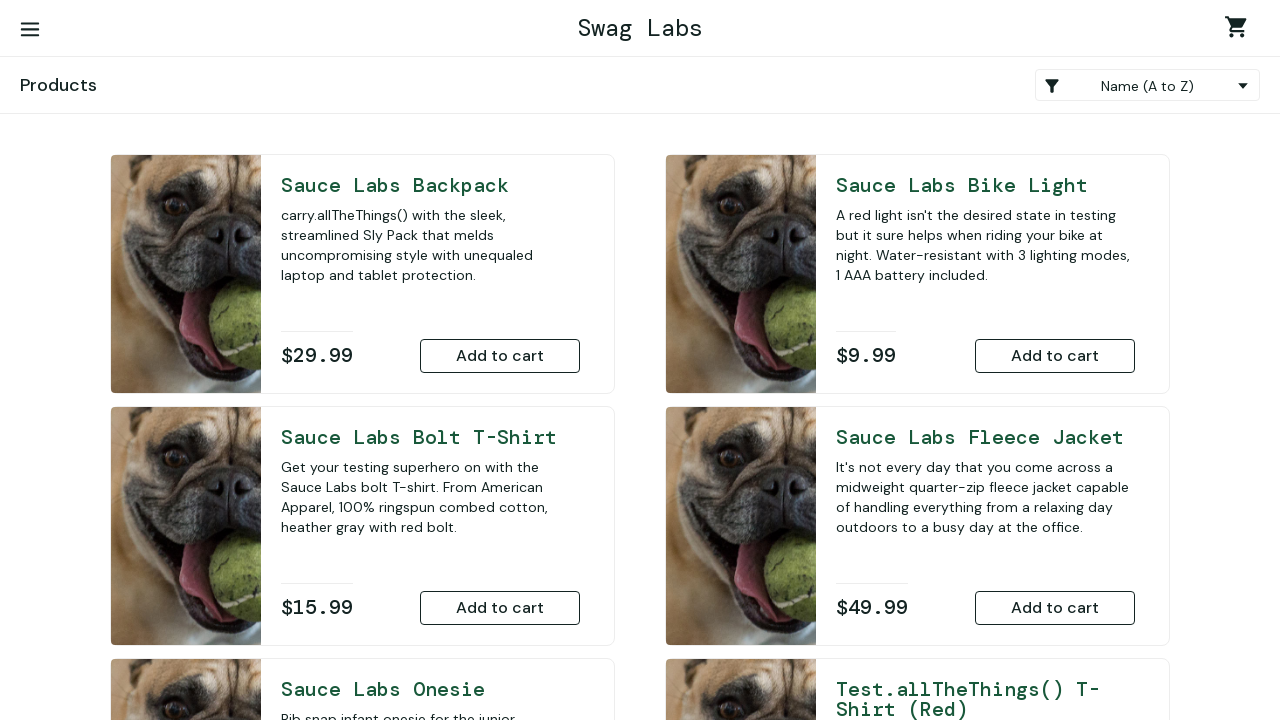

Waited for add-to-cart button for Sauce Labs Backpack to load
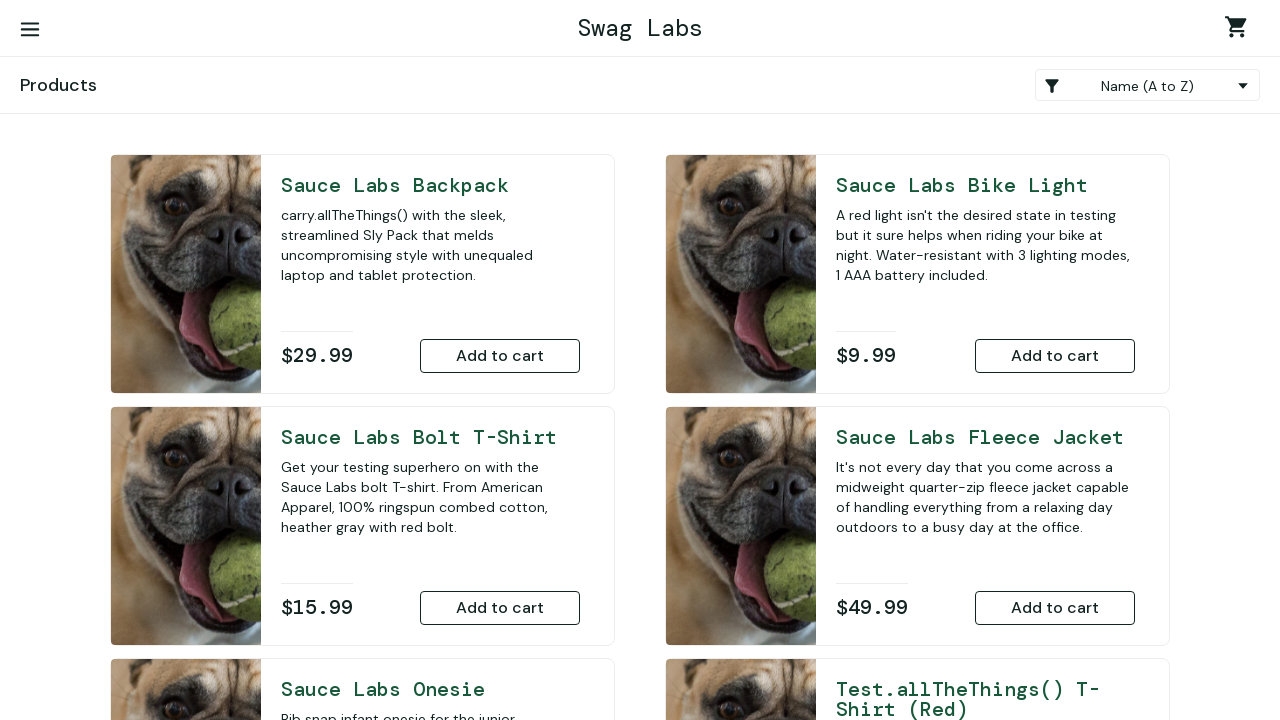

Added Sauce Labs Backpack to cart at (500, 356) on #add-to-cart-sauce-labs-backpack
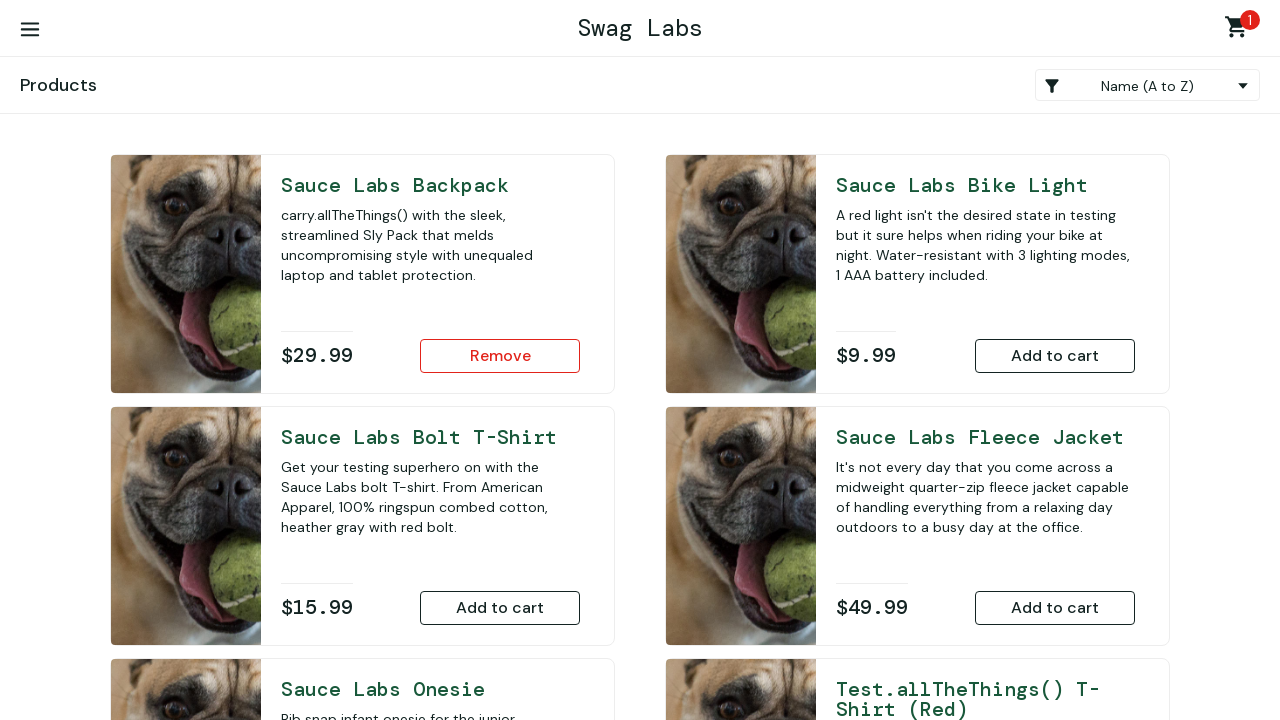

Added Sauce Labs Bike Light to cart at (1055, 356) on #add-to-cart-sauce-labs-bike-light
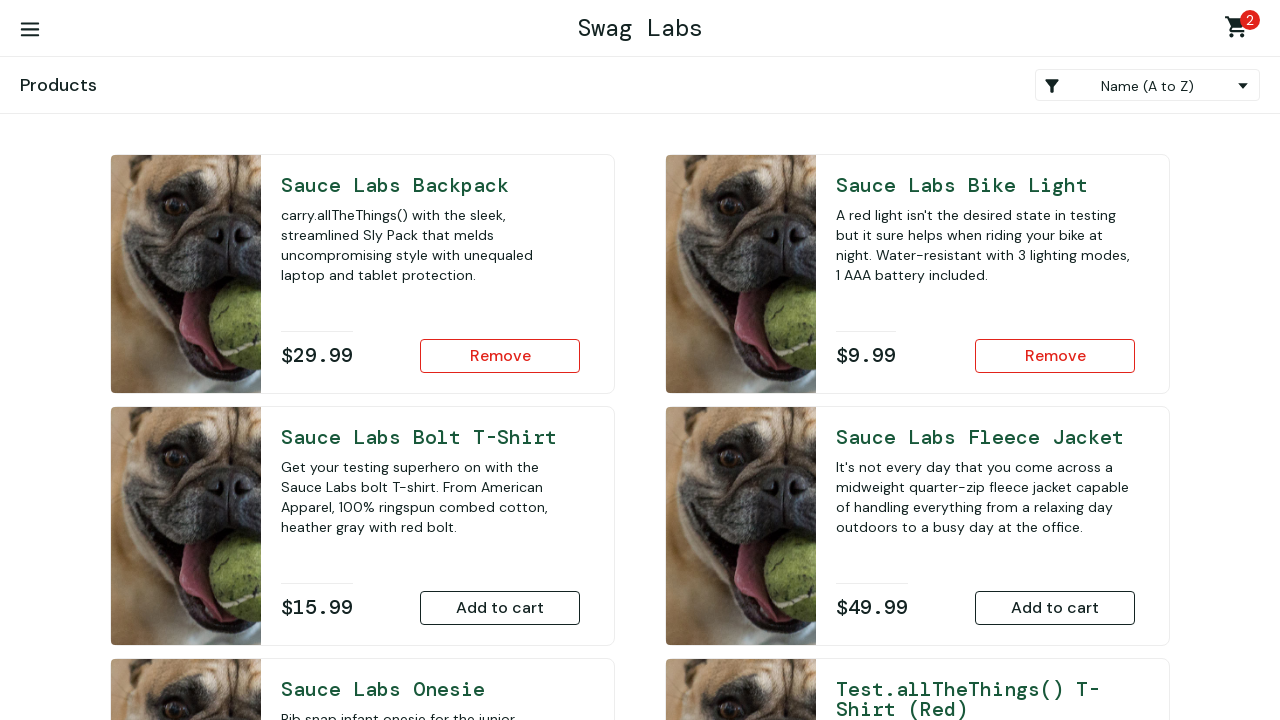

Added Sauce Labs Bolt T-Shirt to cart at (500, 608) on #add-to-cart-sauce-labs-bolt-t-shirt
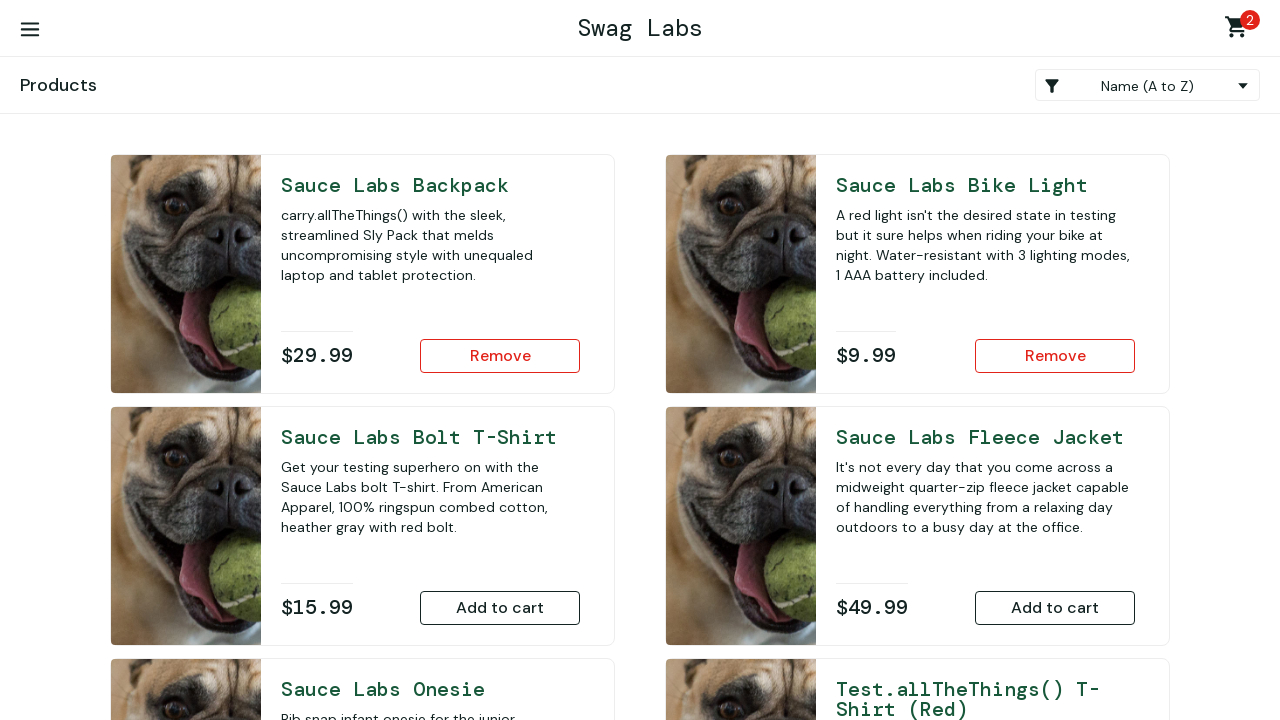

Added Sauce Labs Fleece Jacket to cart at (1055, 608) on #add-to-cart-sauce-labs-fleece-jacket
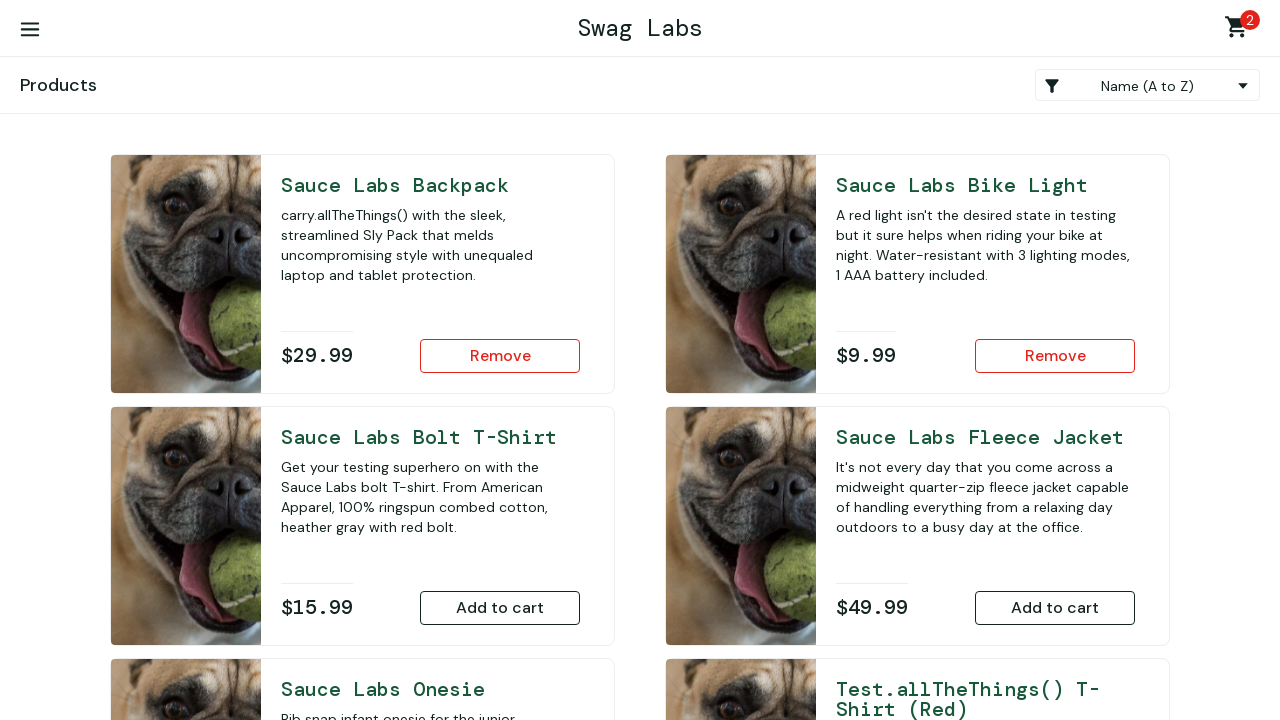

Added Sauce Labs Onesie to cart at (500, 470) on #add-to-cart-sauce-labs-onesie
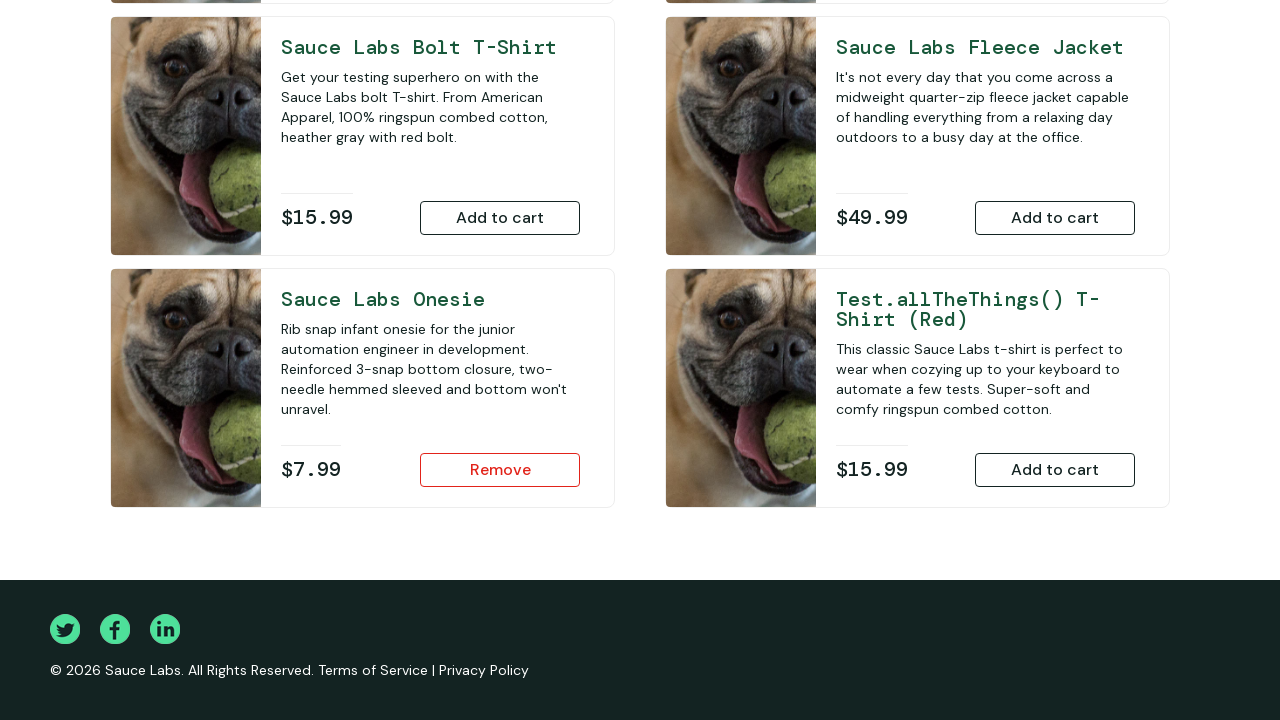

Added Test.allthethings() T-Shirt (Red) to cart at (1055, 470) on #add-to-cart-test\.allthethings\(\)-t-shirt-\(red\)
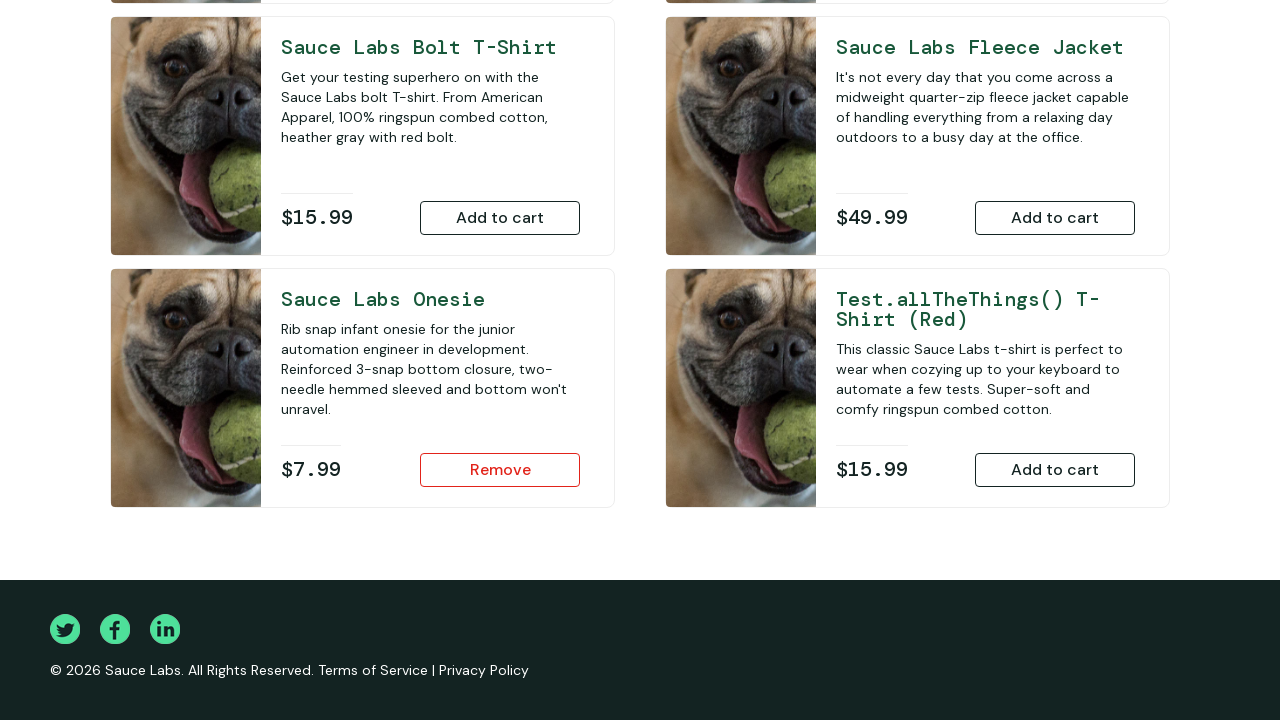

Clicked cart link to view cart at (1250, 20) on xpath=/html/body/div/div/div/div[1]/div[1]/div[3]/a/span
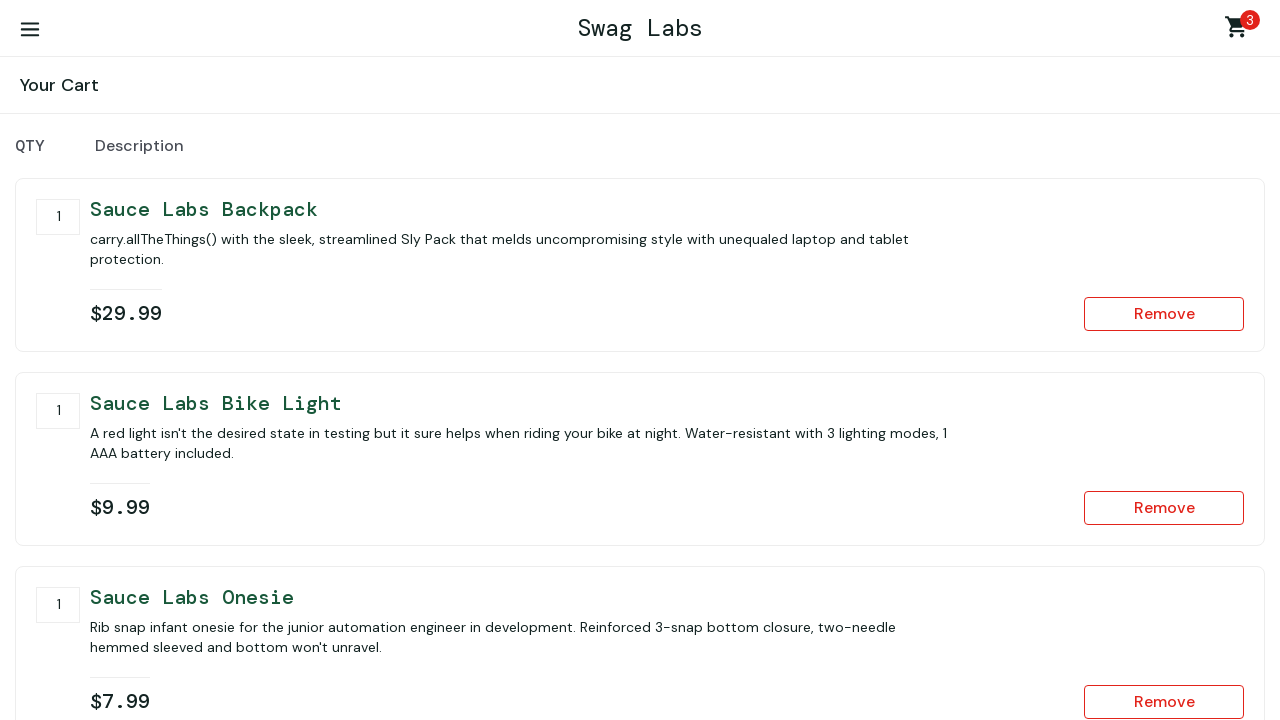

Clicked checkout button at (1155, 463) on #checkout
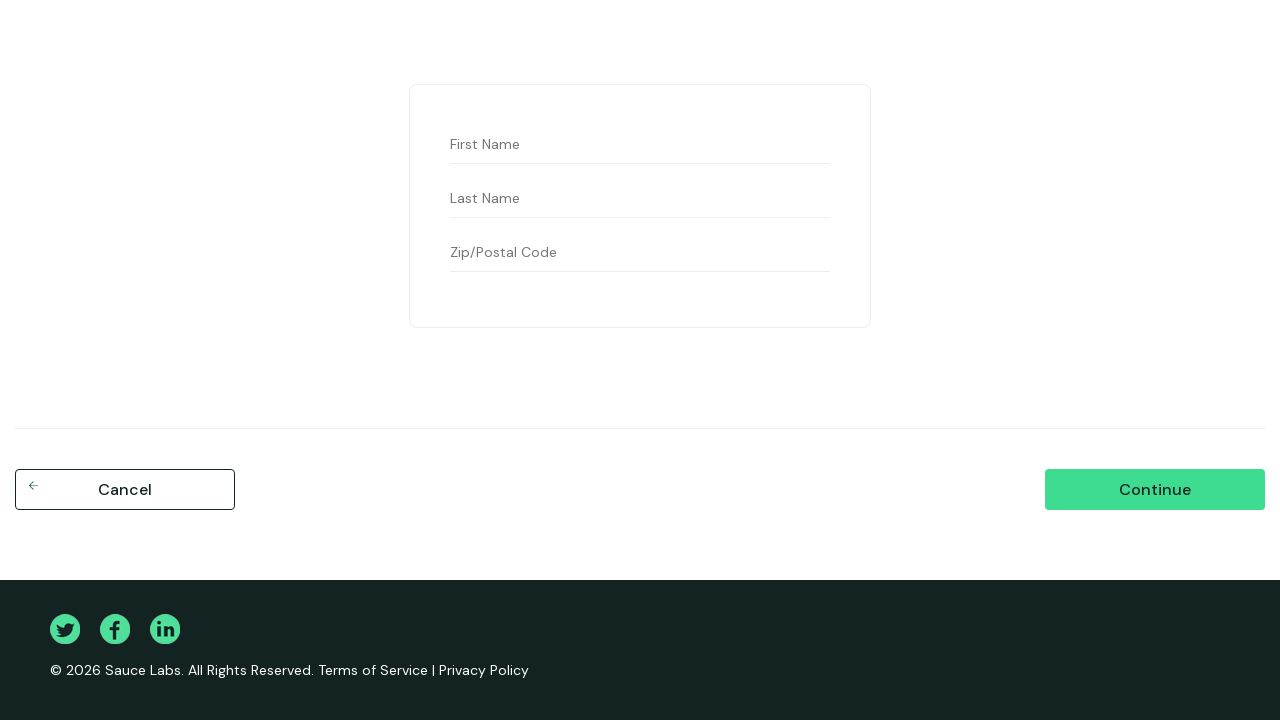

Filled first name field with 'testuser' on #first-name
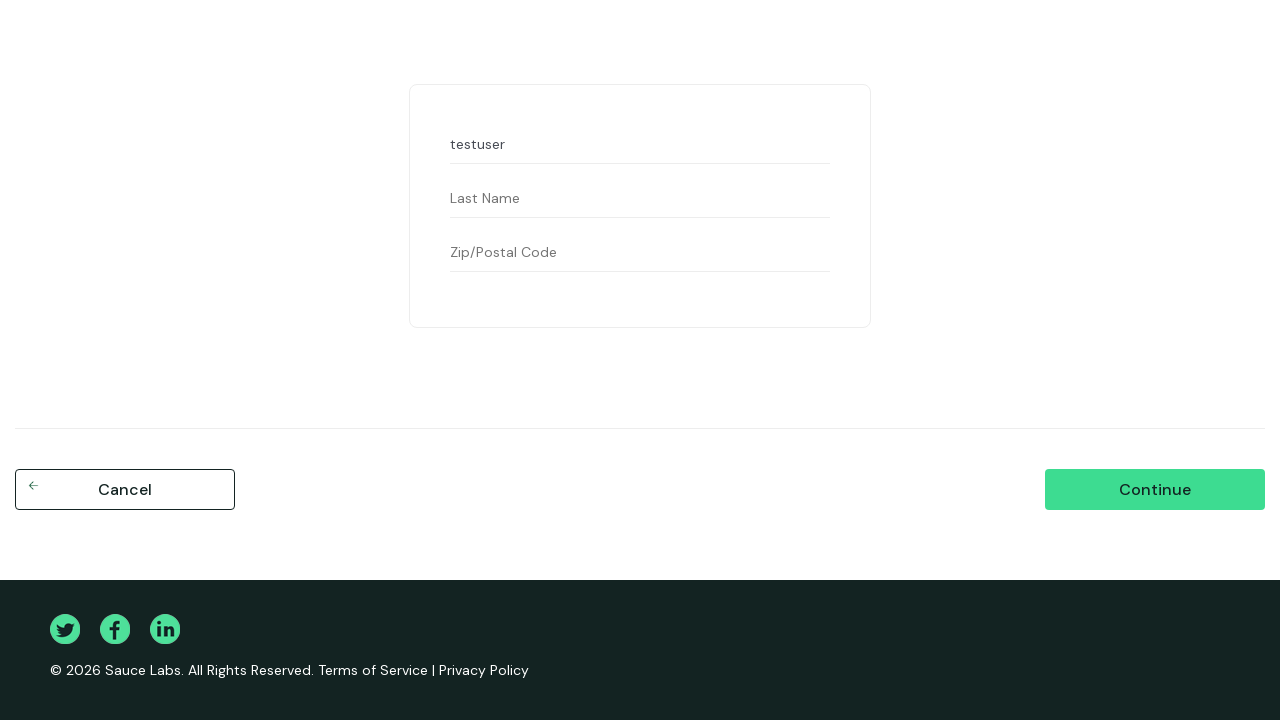

Filled last name field with 'testlast' on #last-name
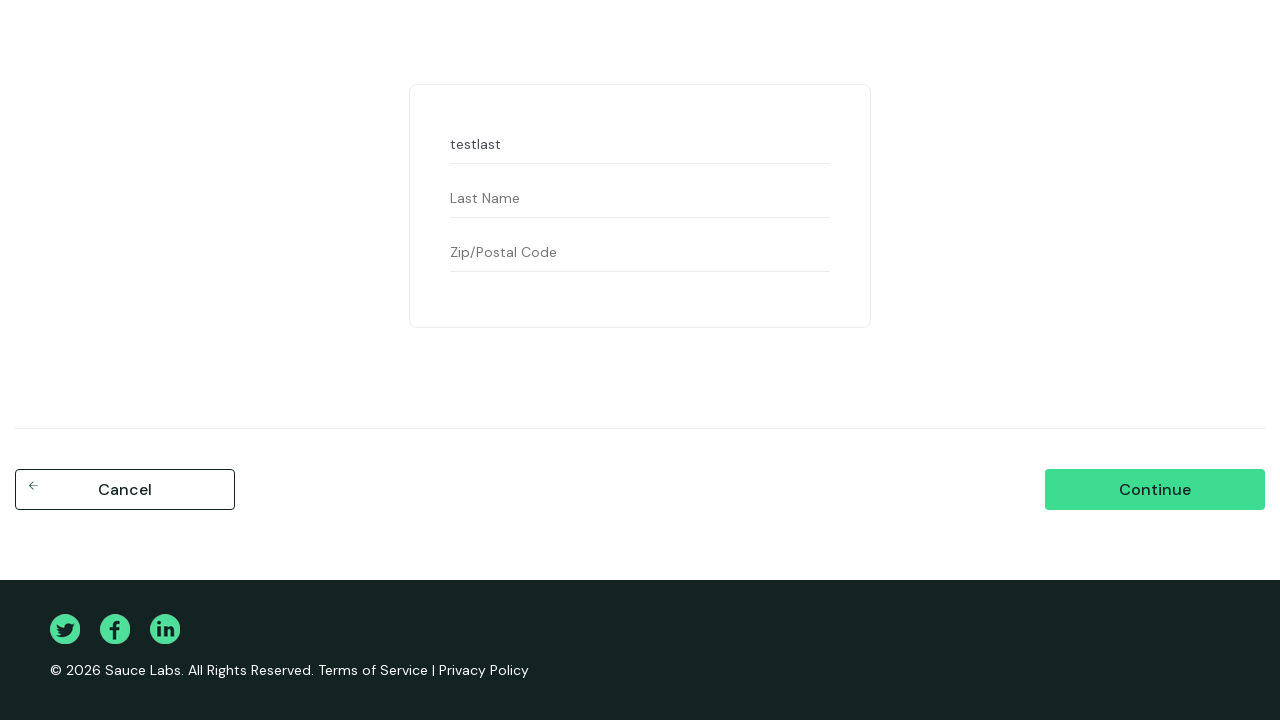

Filled postal code field with '99999' on #postal-code
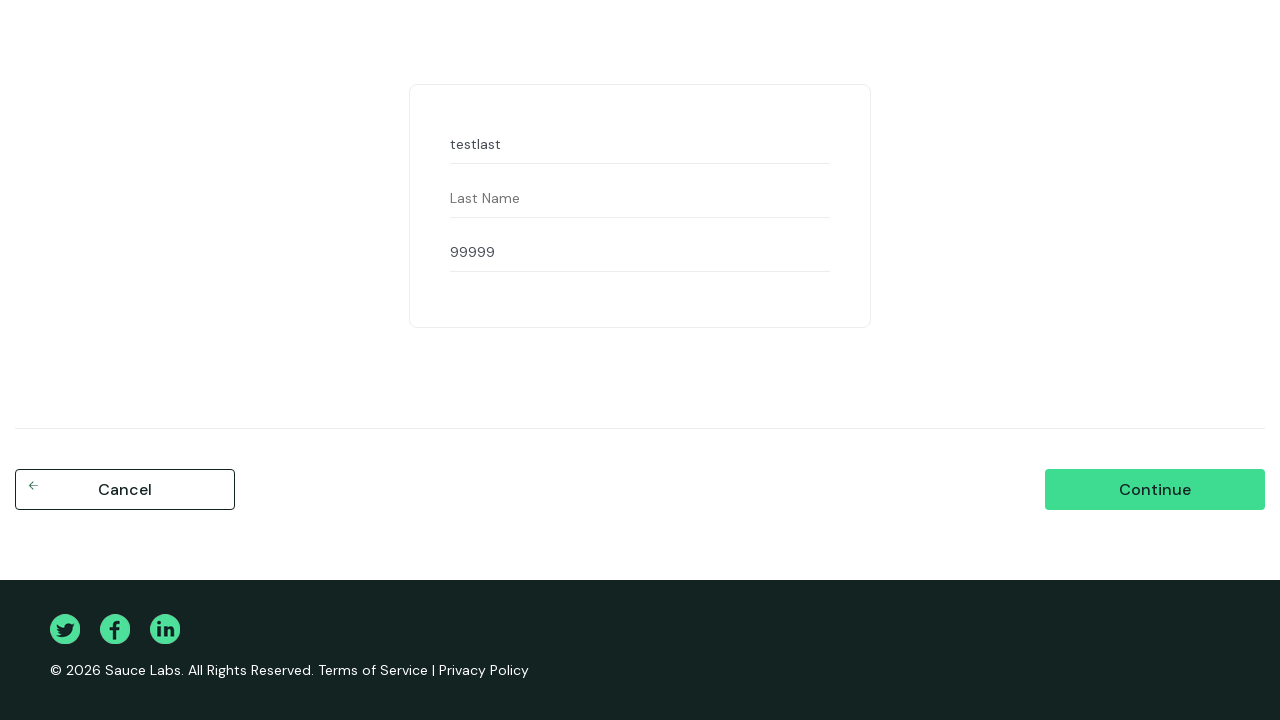

Clicked continue button to proceed to order review at (1155, 490) on #continue
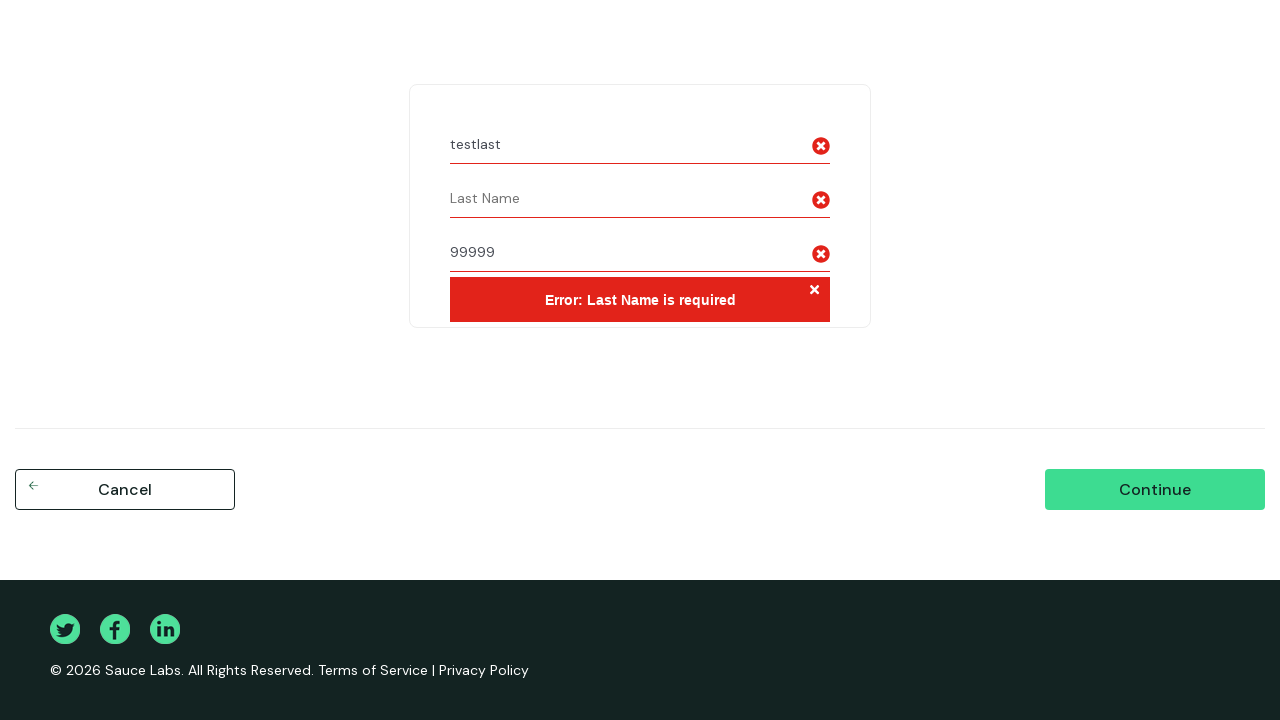

Checked if finish button exists - verifying problem_user checkout issue
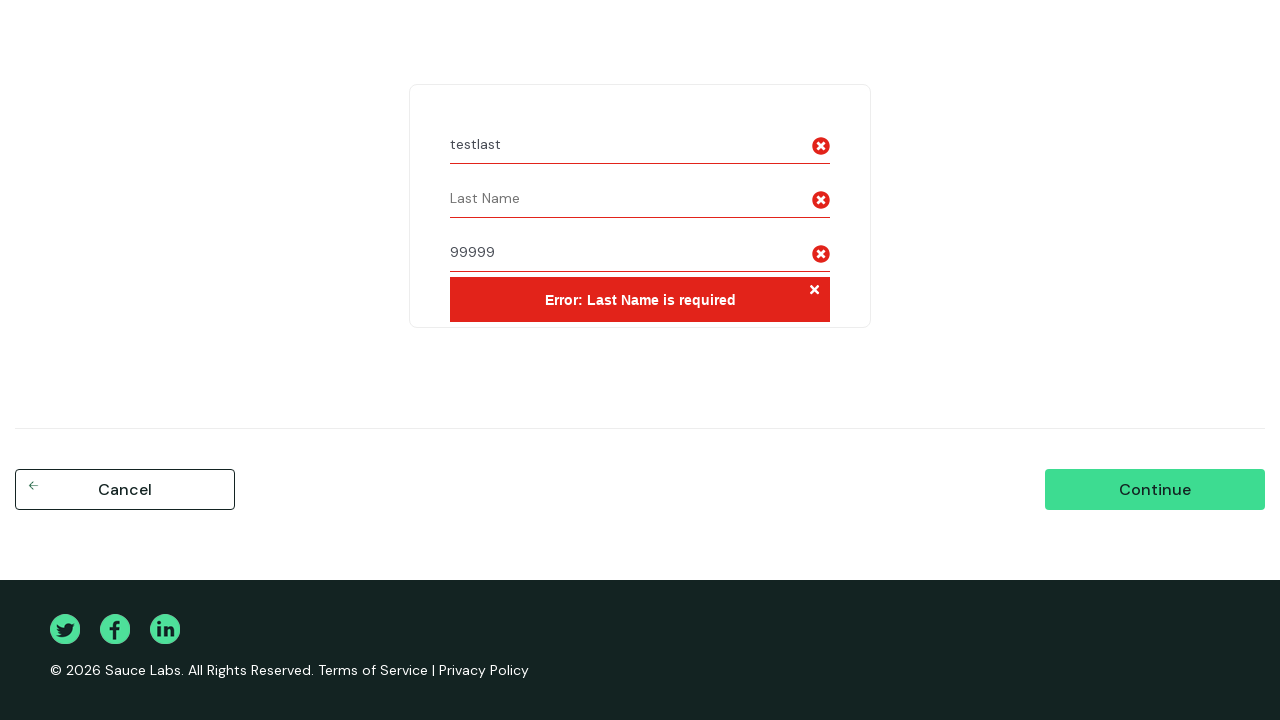

Asserted that finish button does not exist (confirming known issue with problem_user account)
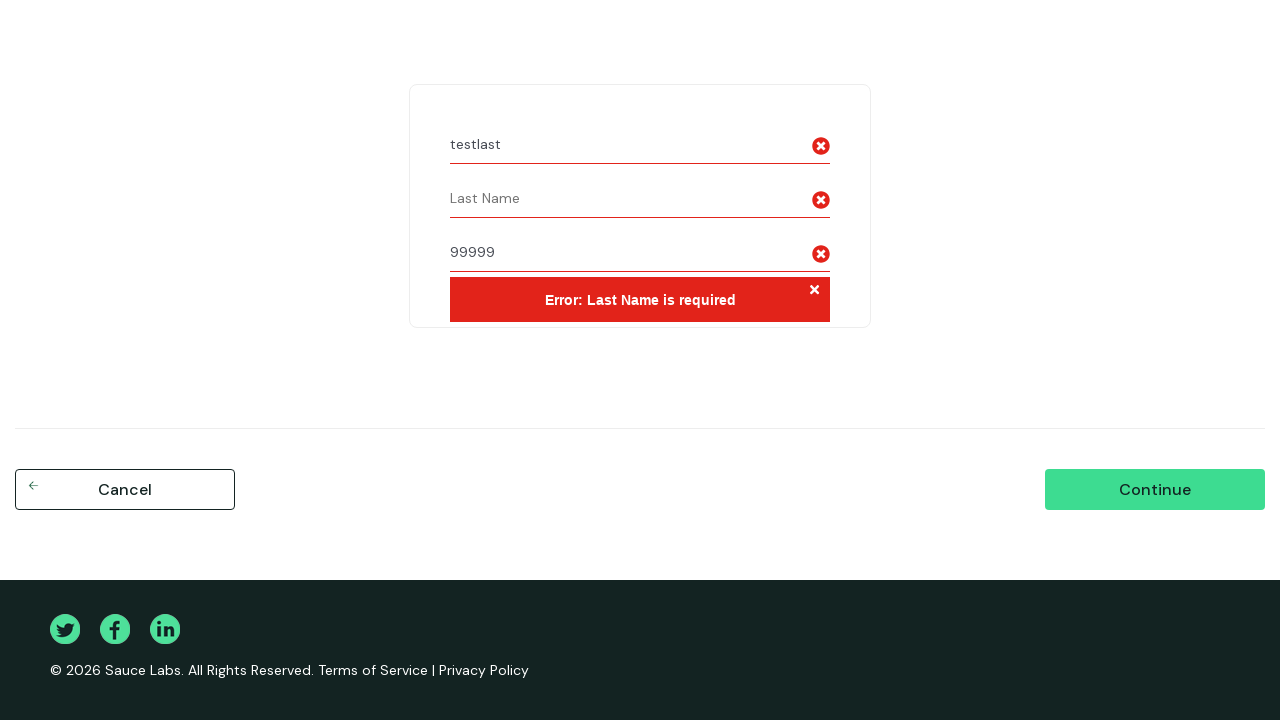

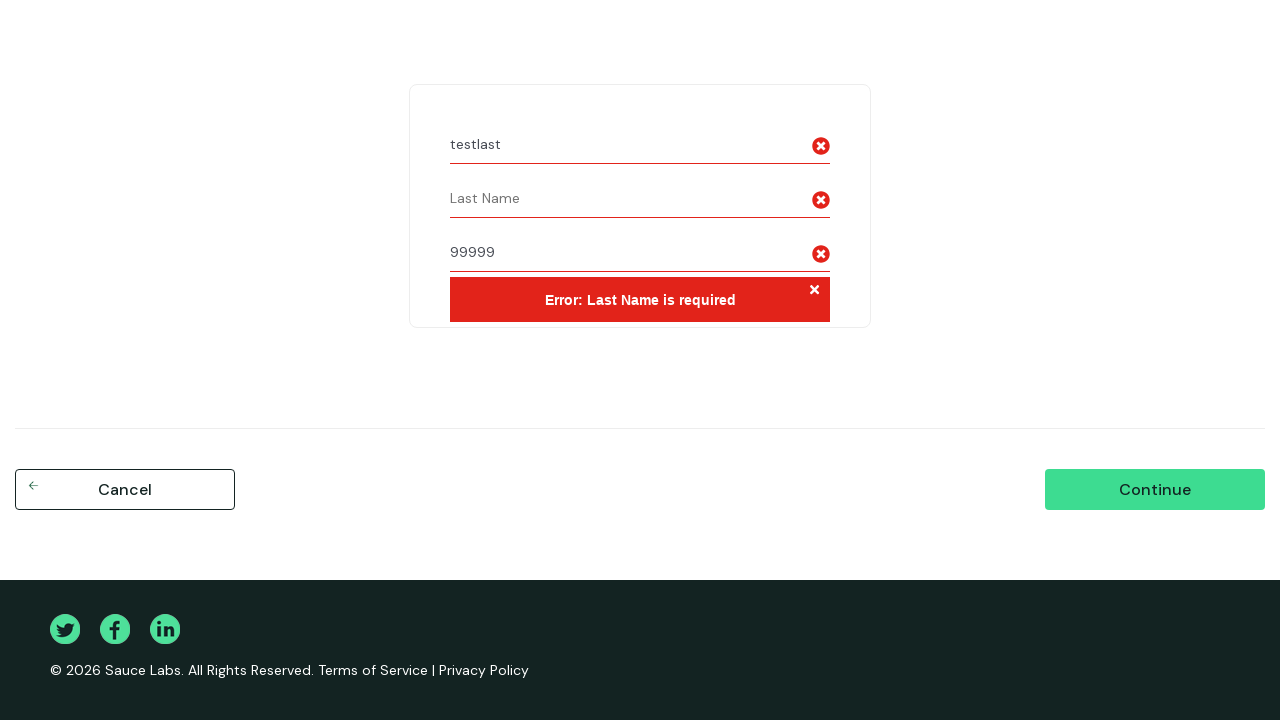